Tests drag and drop functionality by dragging column A to column B

Starting URL: https://the-internet.herokuapp.com/drag_and_drop

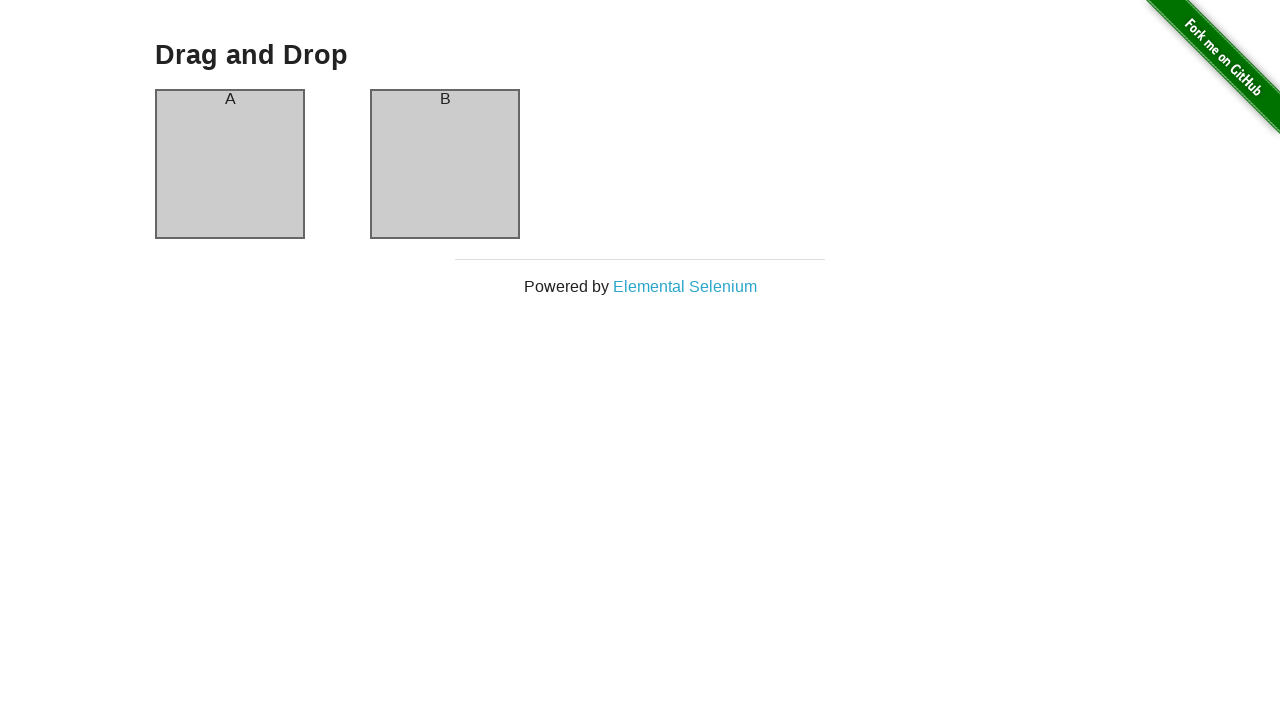

Dragged column A and dropped it onto column B at (445, 164)
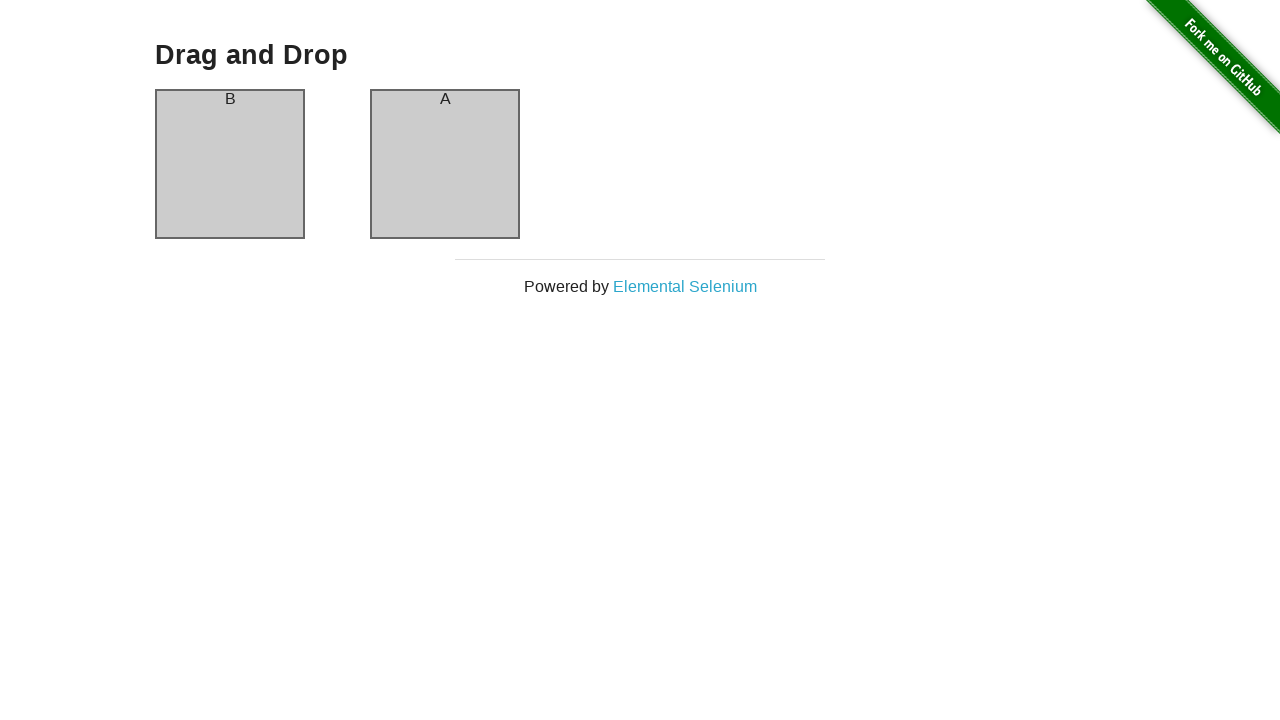

Waited 3 seconds for drag and drop action to complete
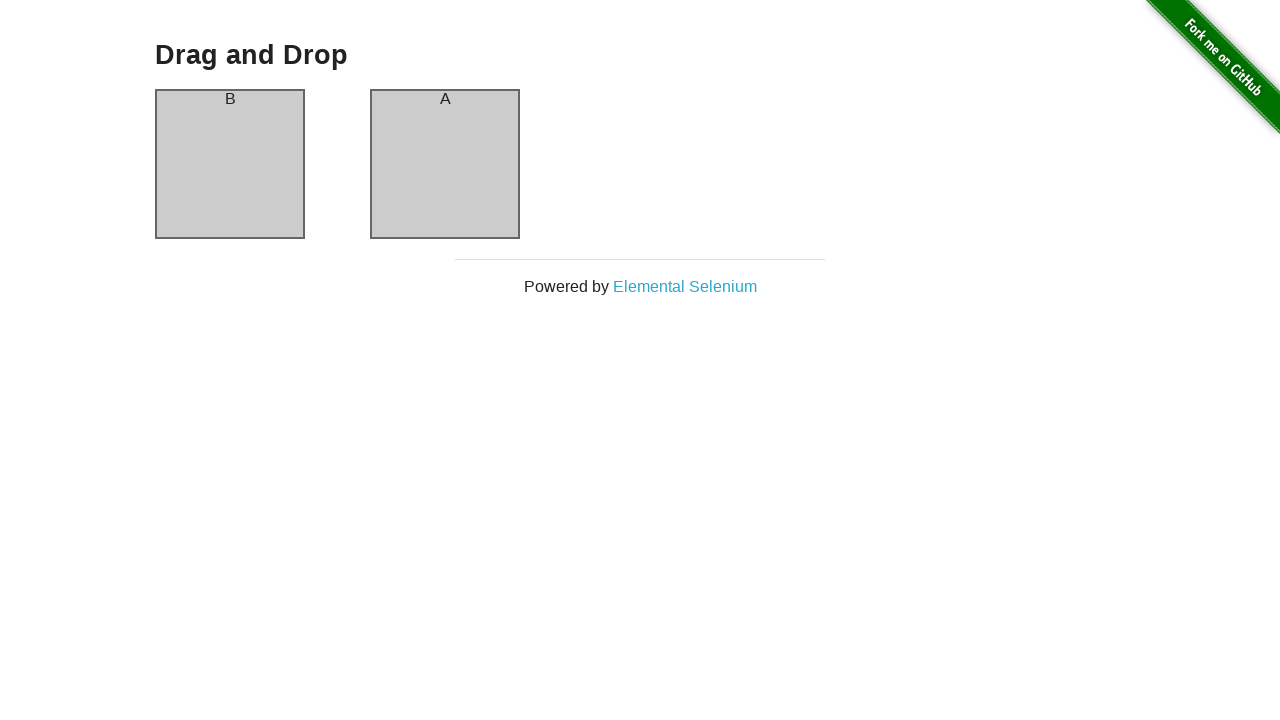

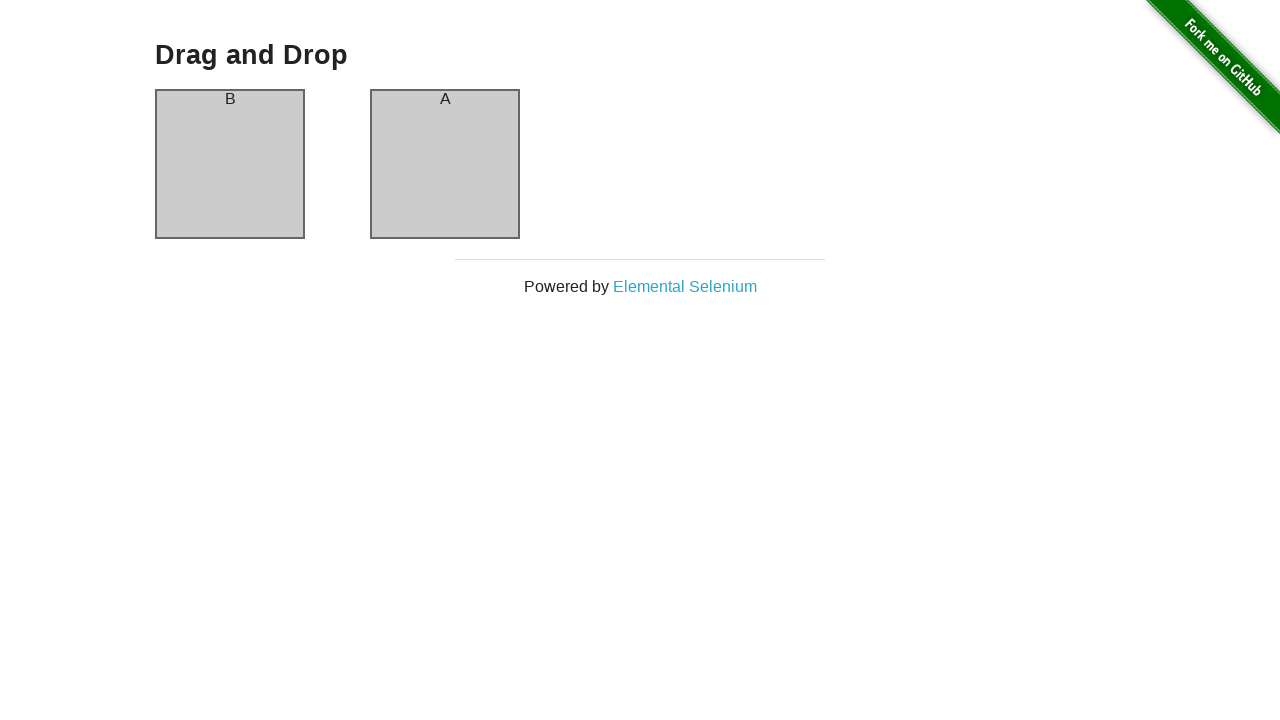